Tests text input field by entering text and verifying the value was set correctly

Starting URL: https://www.selenium.dev/selenium/web/web-form.html

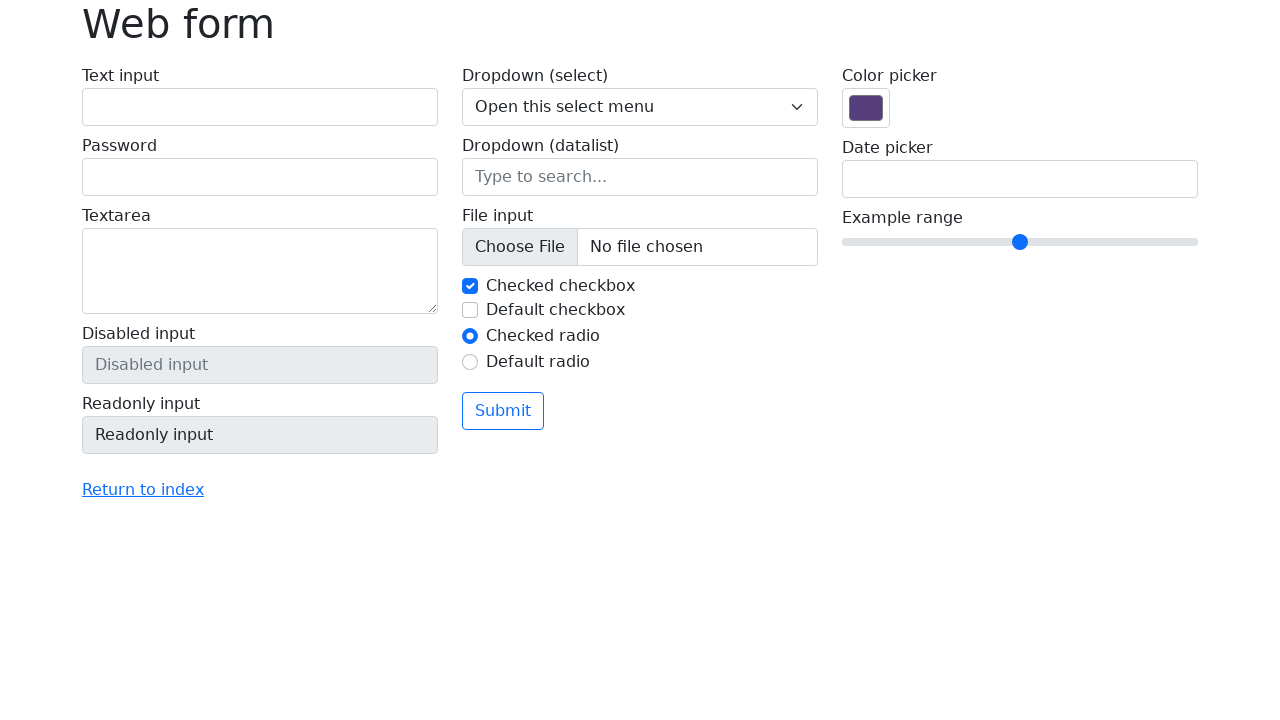

Filled text input field with 'Hello, Selenium!' on input#my-text-id
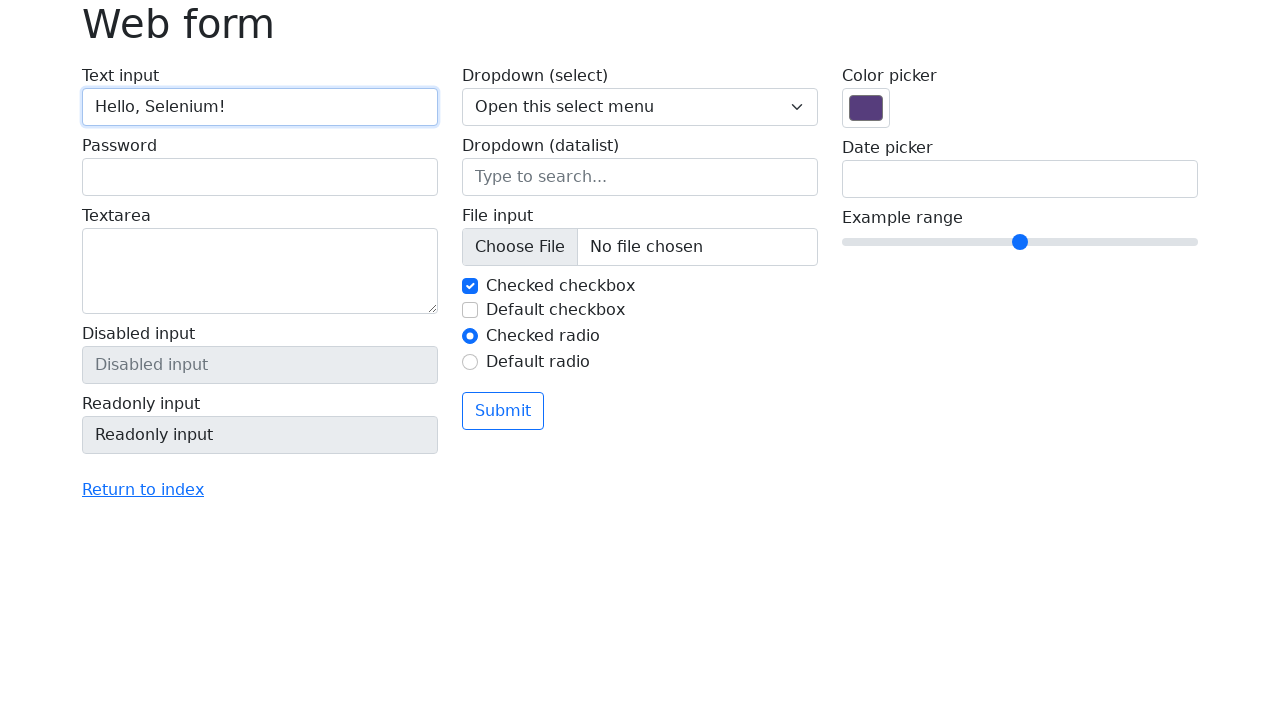

Verified that text input field contains the correct value 'Hello, Selenium!'
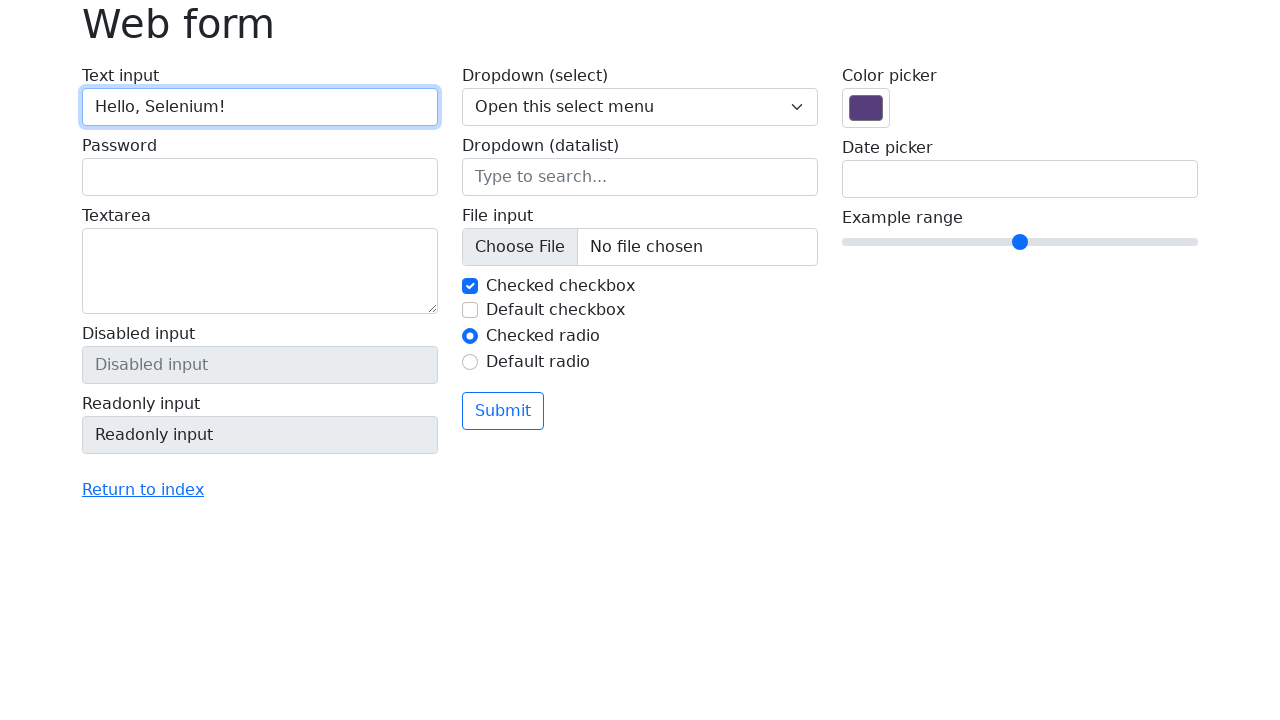

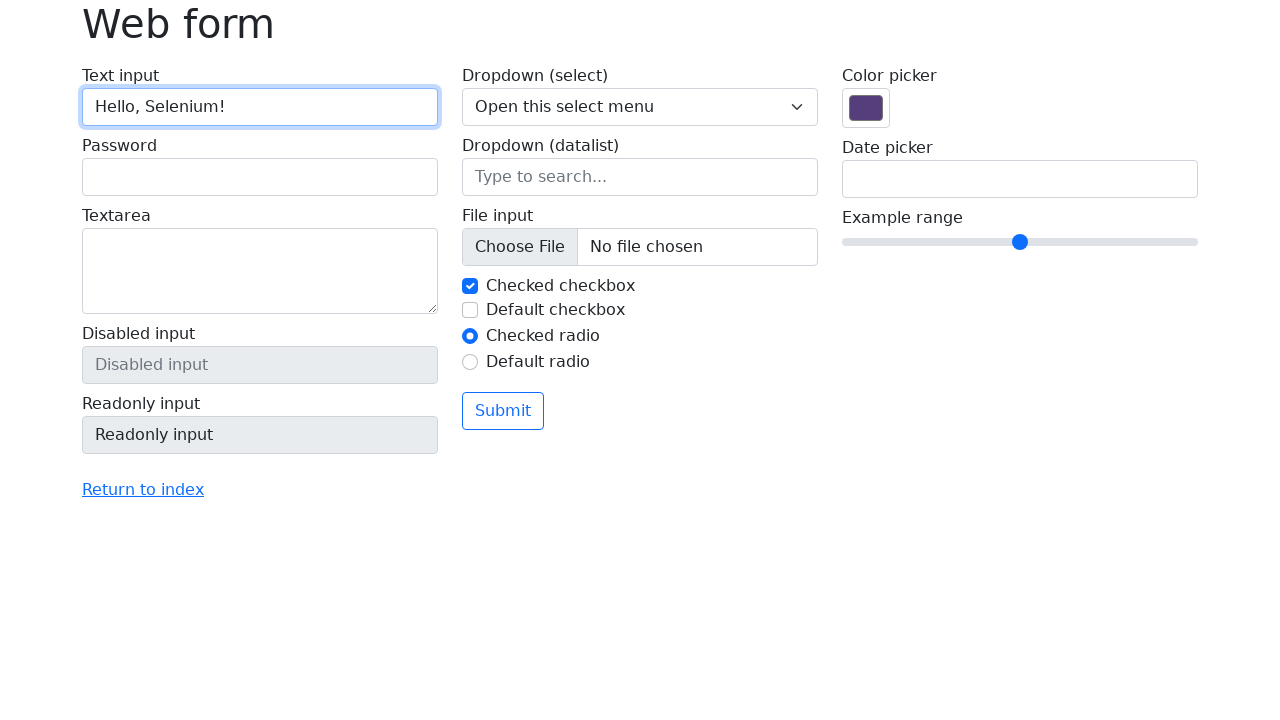